Tests adding Samsung Galaxy S6 to cart on demoblaze.com, then navigating back to the home page

Starting URL: https://www.demoblaze.com/index.html

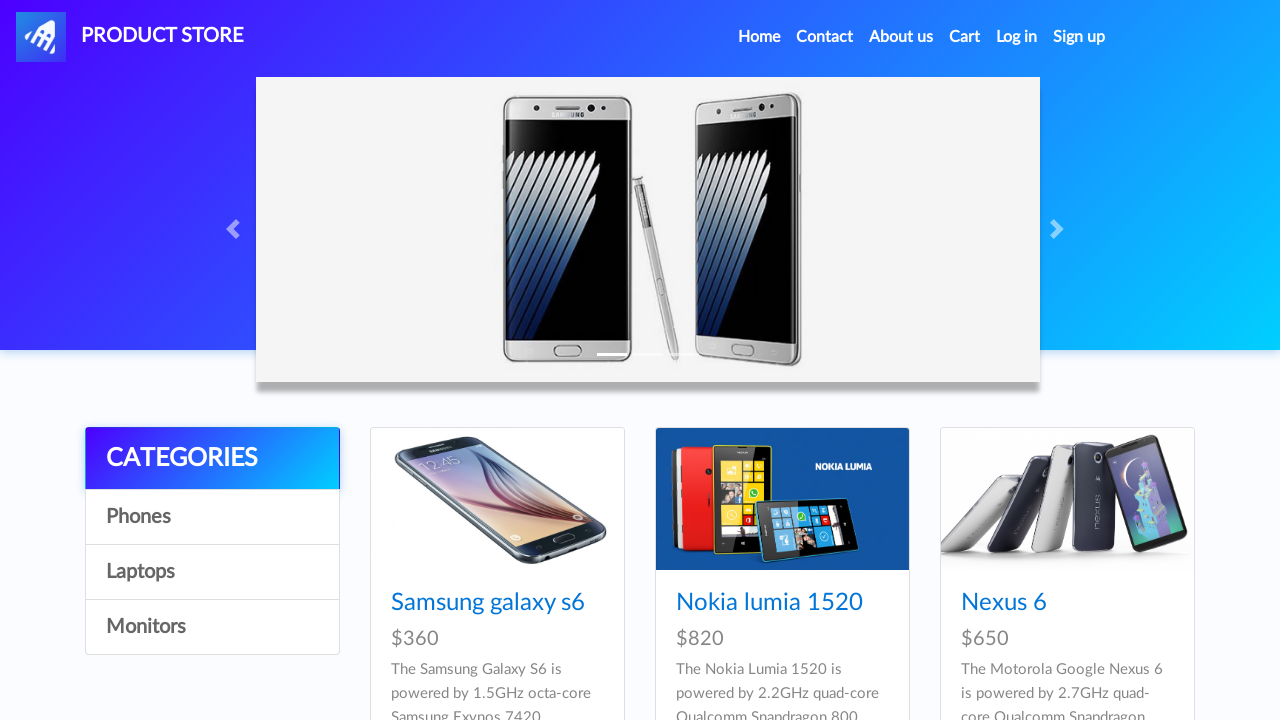

Clicked on Samsung Galaxy S6 product link at (488, 603) on text=Samsung galaxy s6
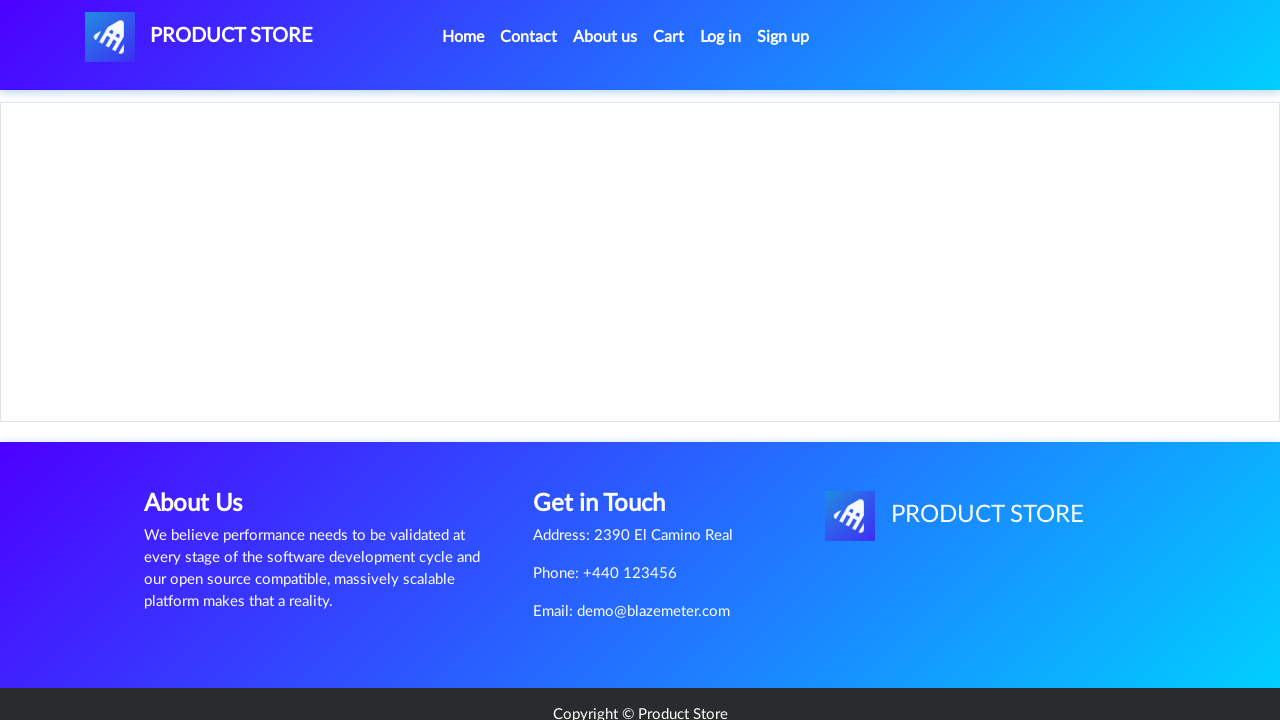

Clicked Add to cart button at (610, 440) on text=Add to cart
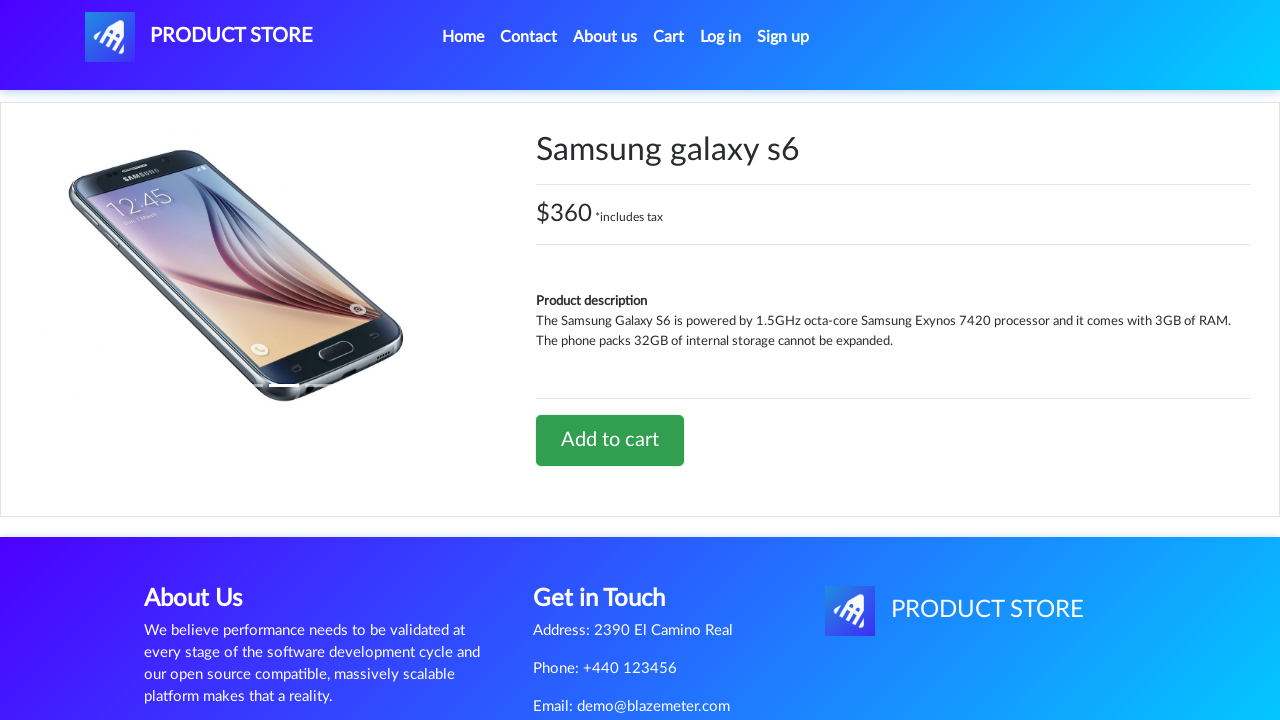

Alert dialog accepted after adding item to cart
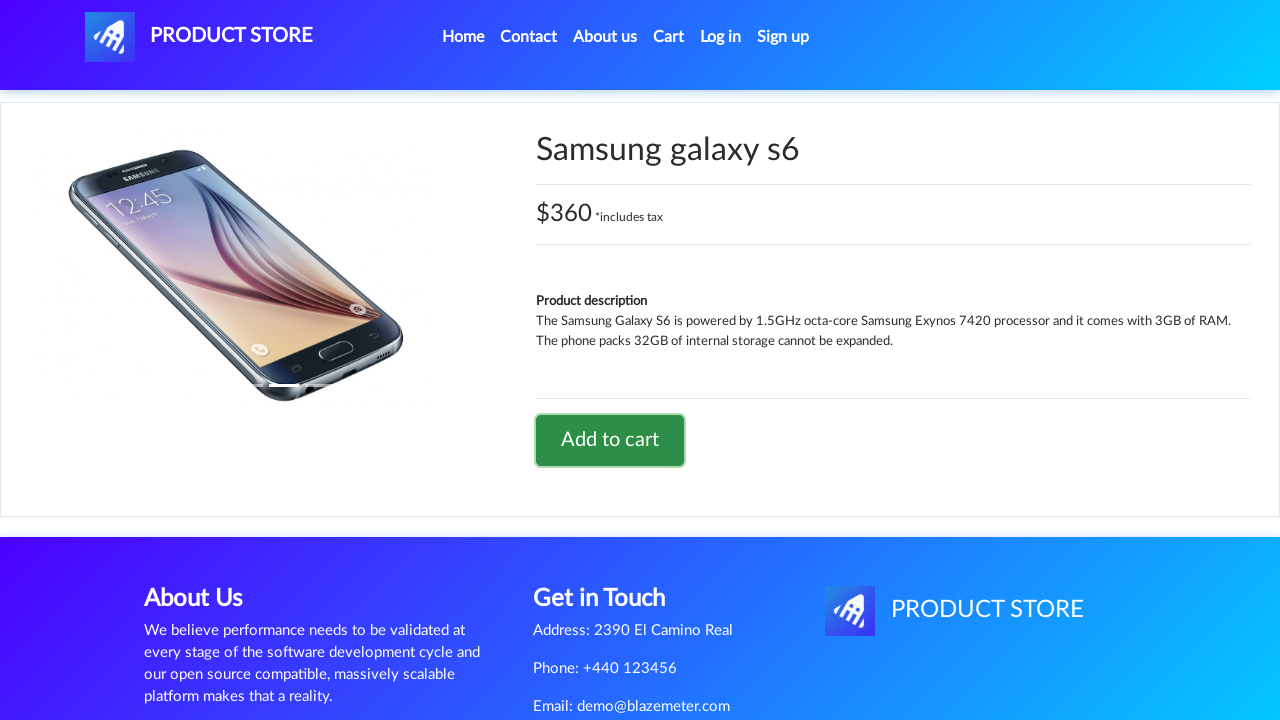

Clicked PRODUCT STORE link to navigate back to home page at (199, 37) on text=PRODUCT STORE
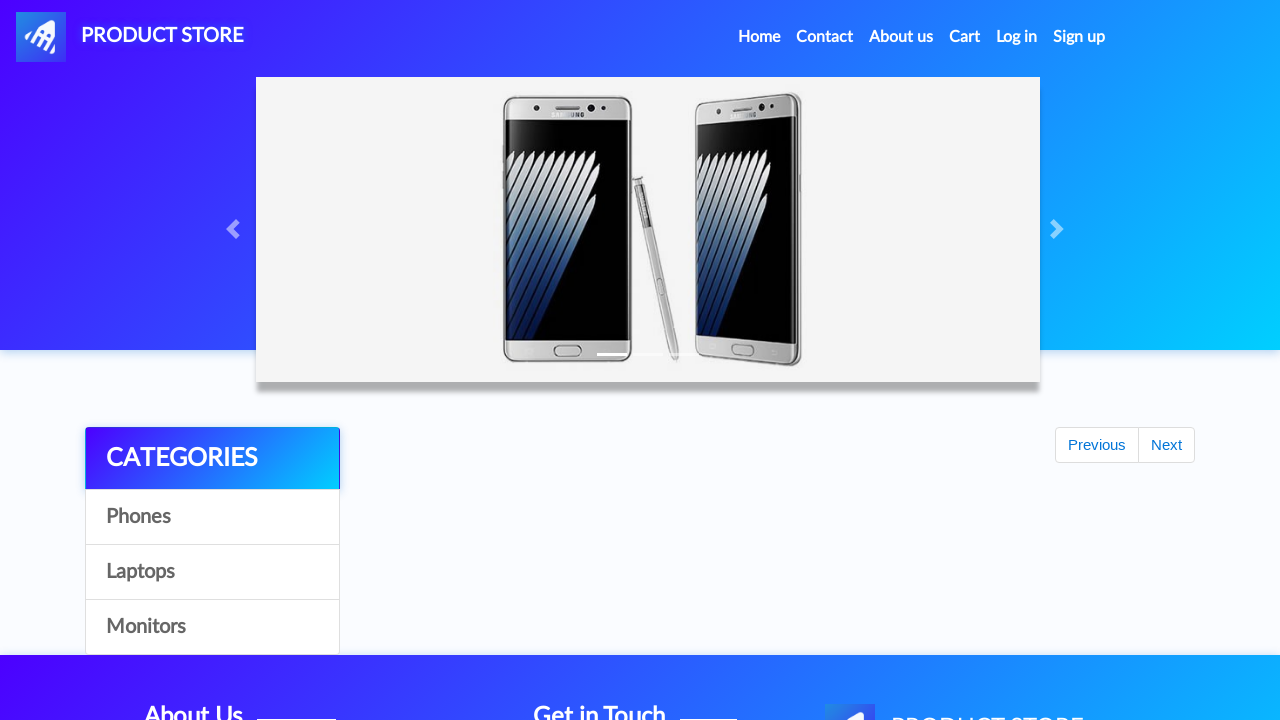

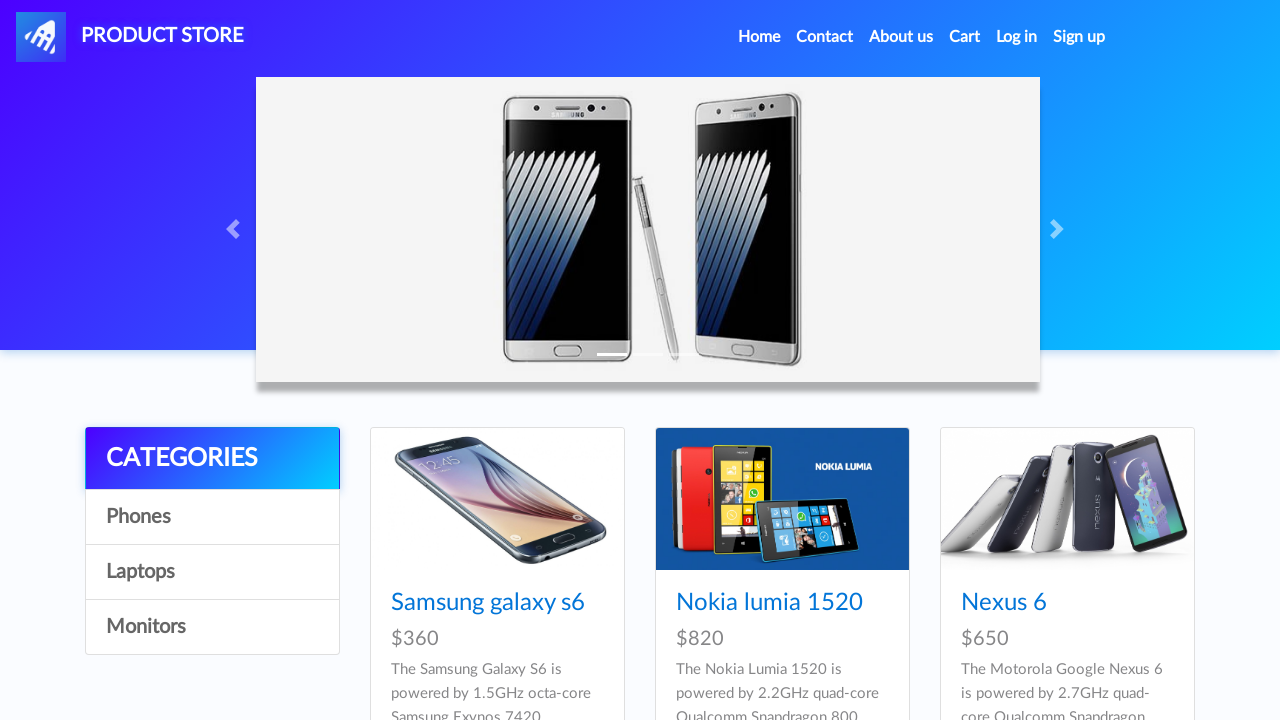